Tests select dropdown functionality by reading two numbers from the page, calculating their sum, selecting that value from a dropdown menu, and submitting the form.

Starting URL: http://suninjuly.github.io/selects1.html

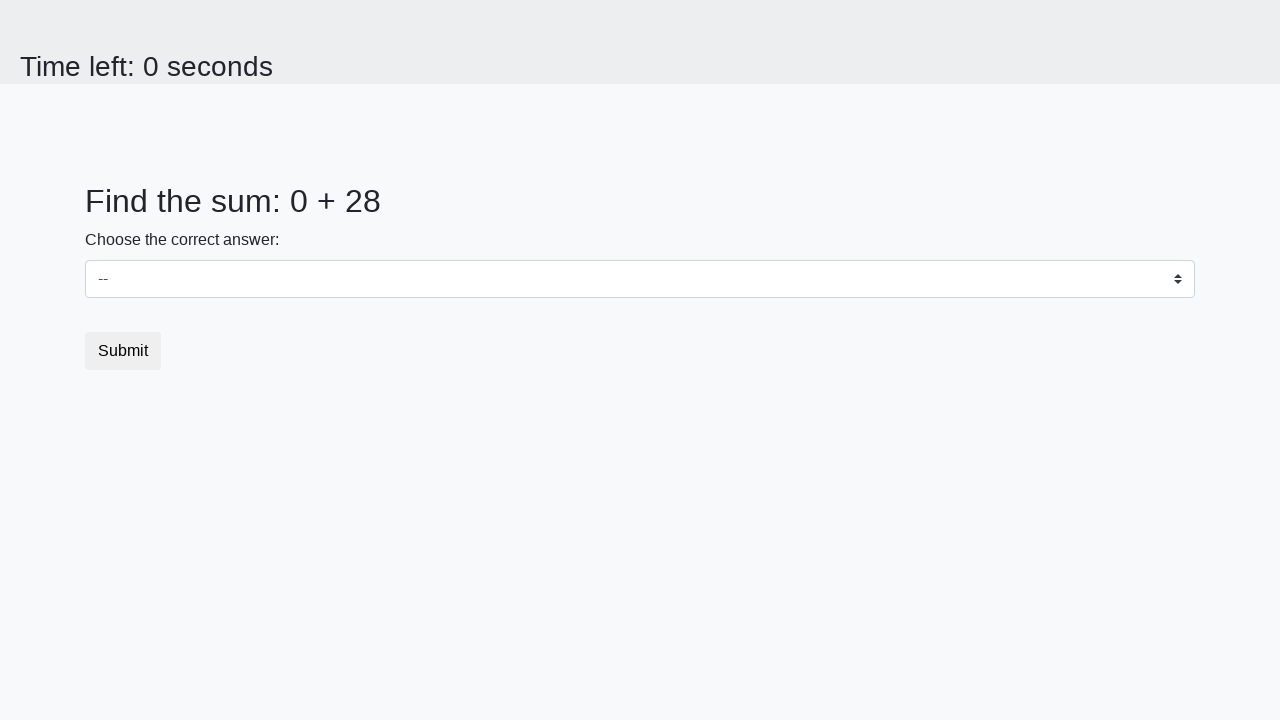

Read first number from #num1 element
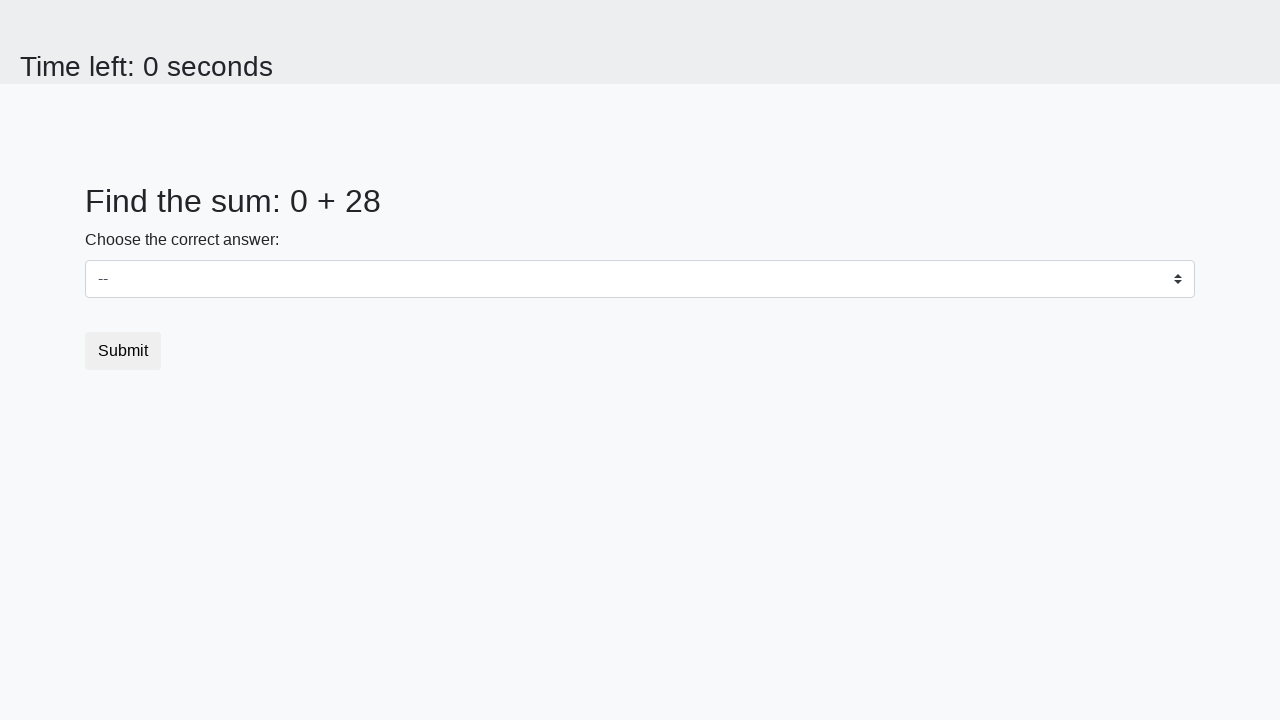

Read second number from #num2 element
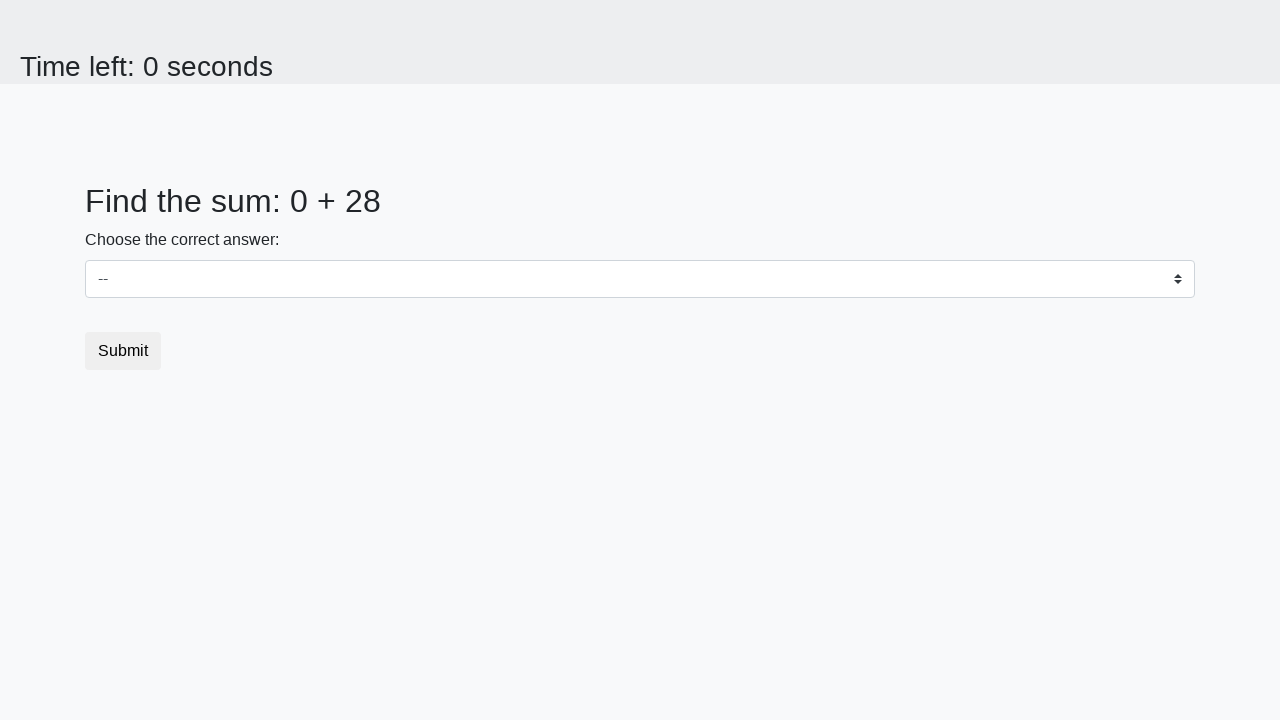

Calculated sum of 0 + 28 = 28
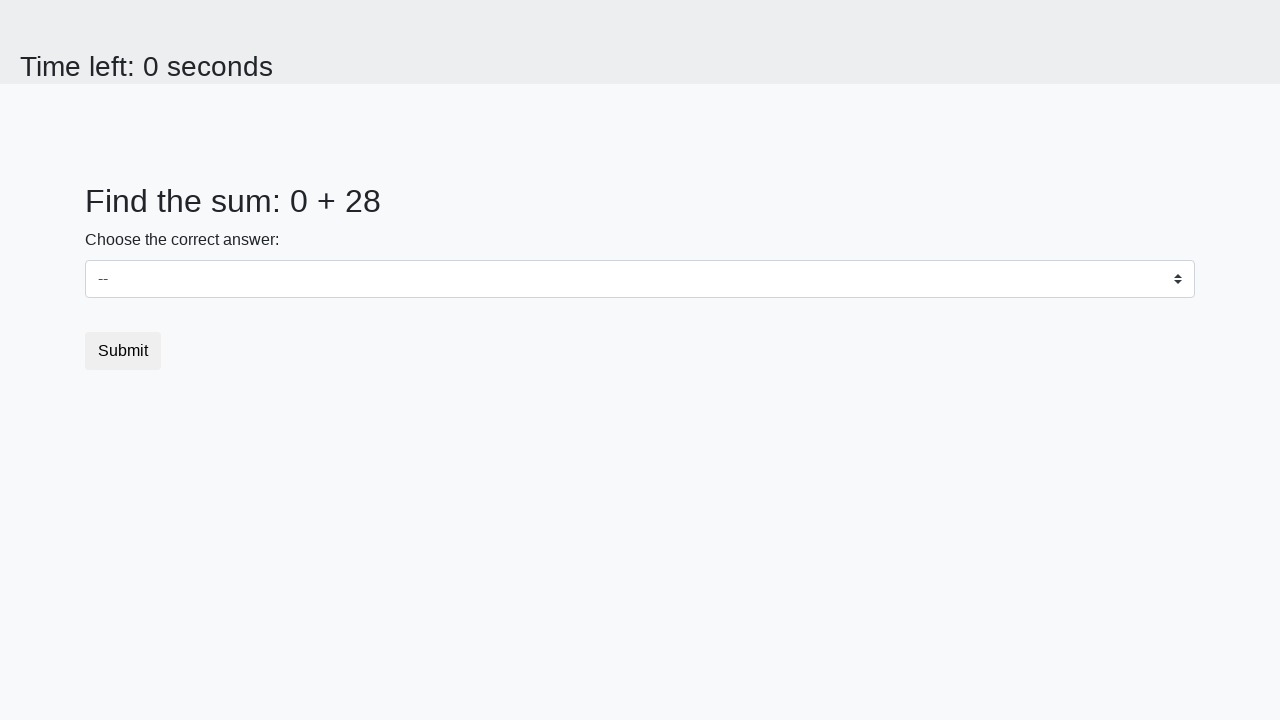

Selected value 28 from dropdown menu on select
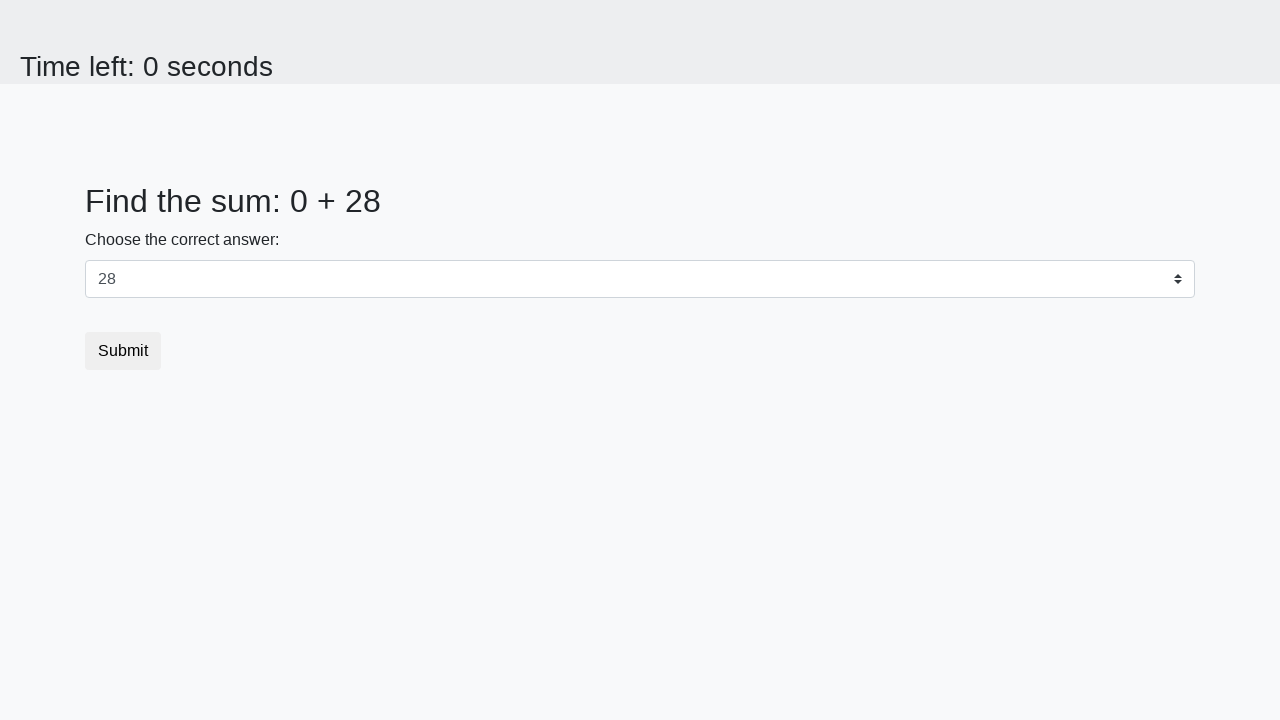

Clicked submit button to complete form at (123, 351) on button[type='submit']
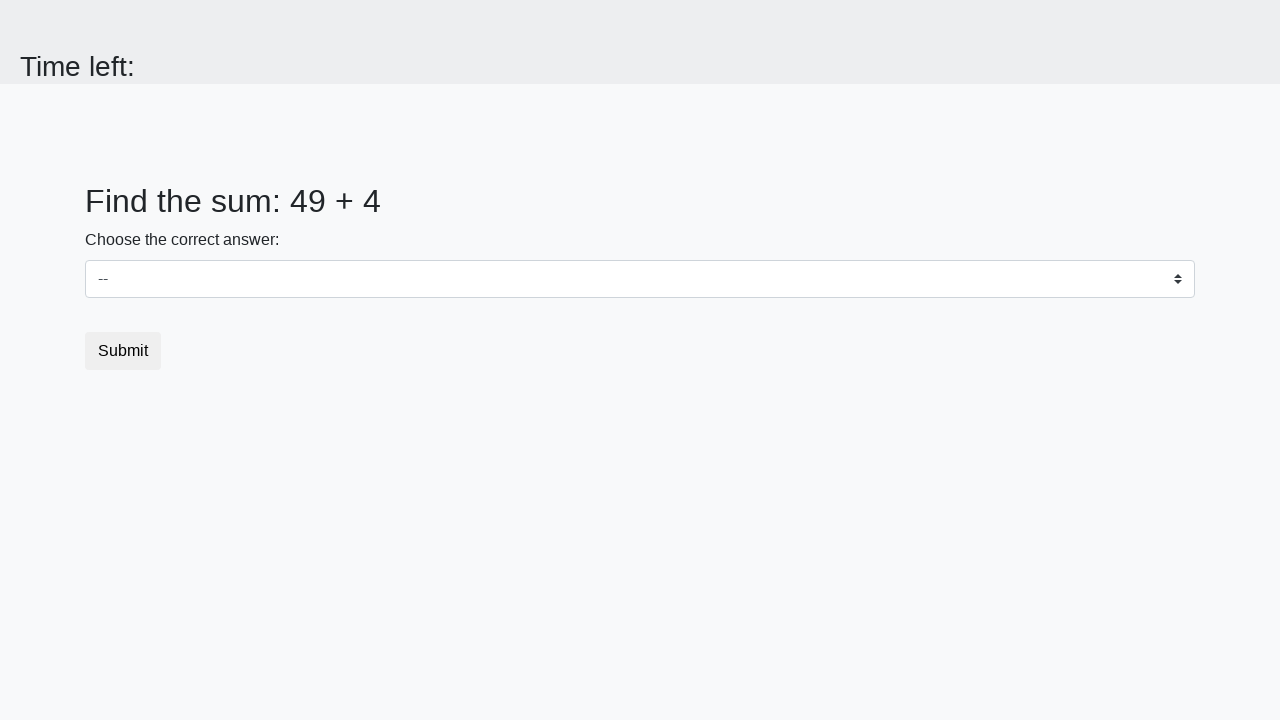

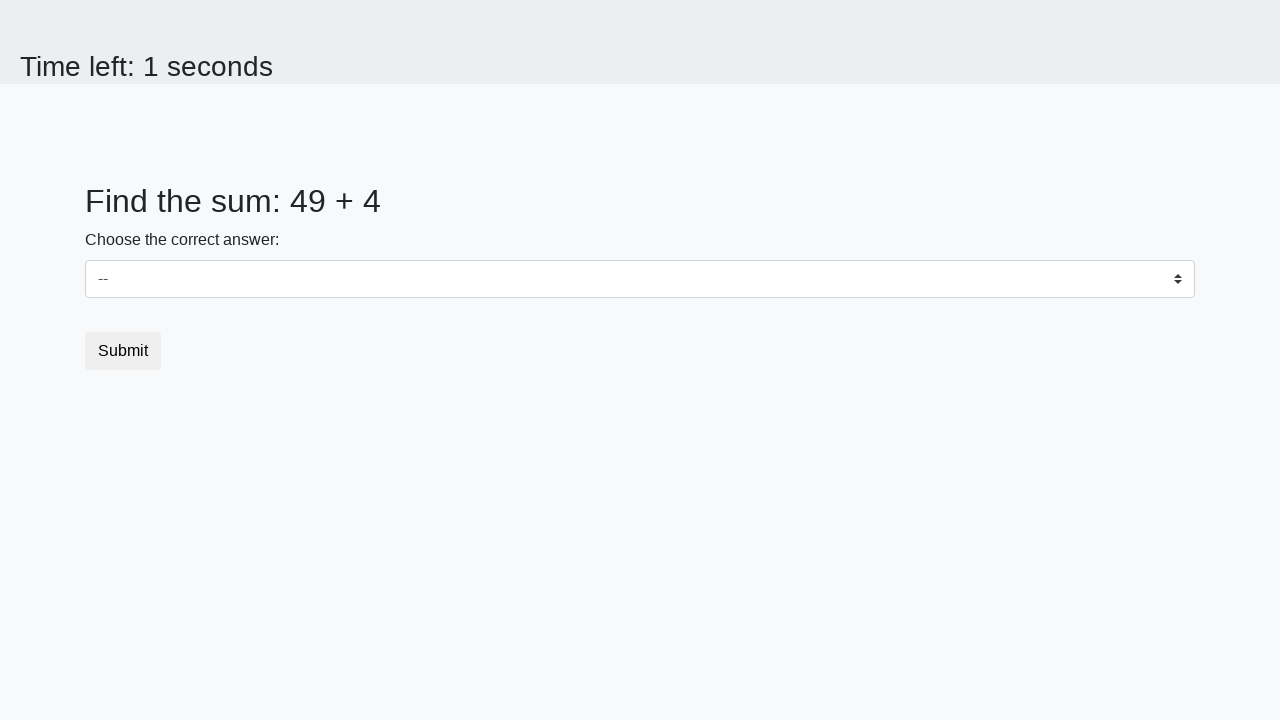